Tests activating all completed tasks using toggle-all and then navigating to Completed filter

Starting URL: https://todomvc4tasj.herokuapp.com/#/

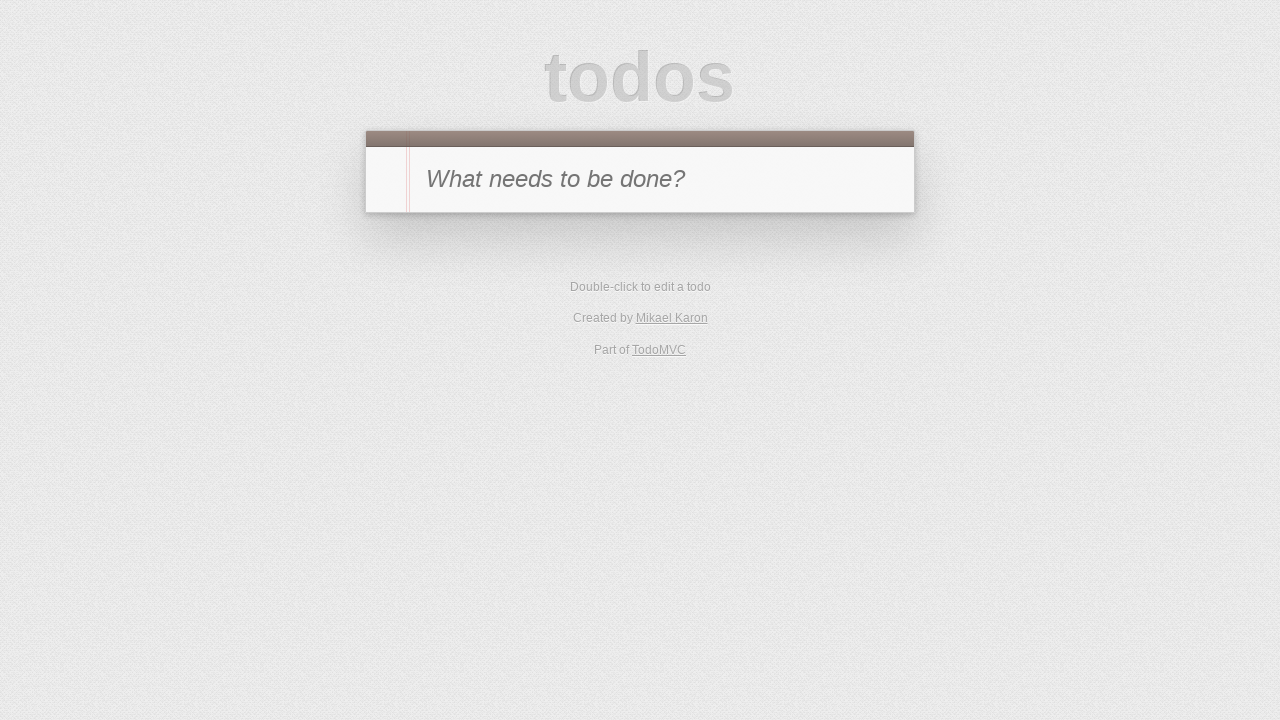

Set localStorage with two completed tasks
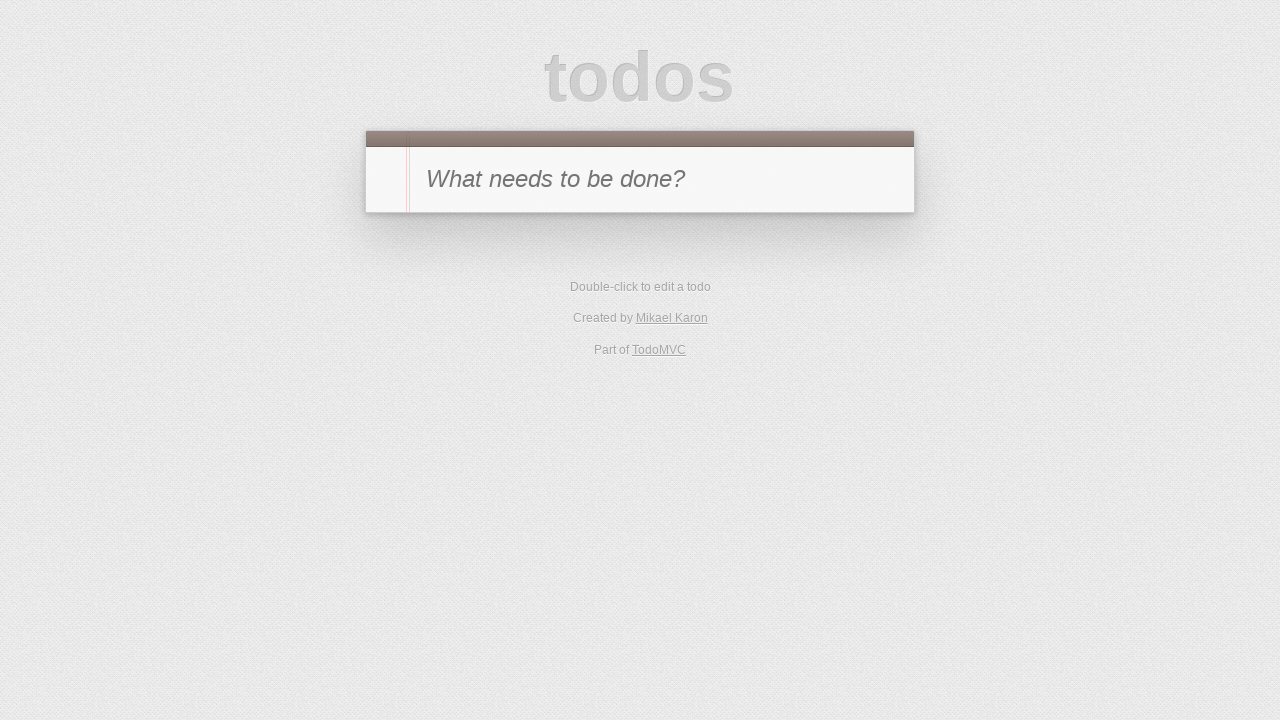

Reloaded page to apply localStorage changes
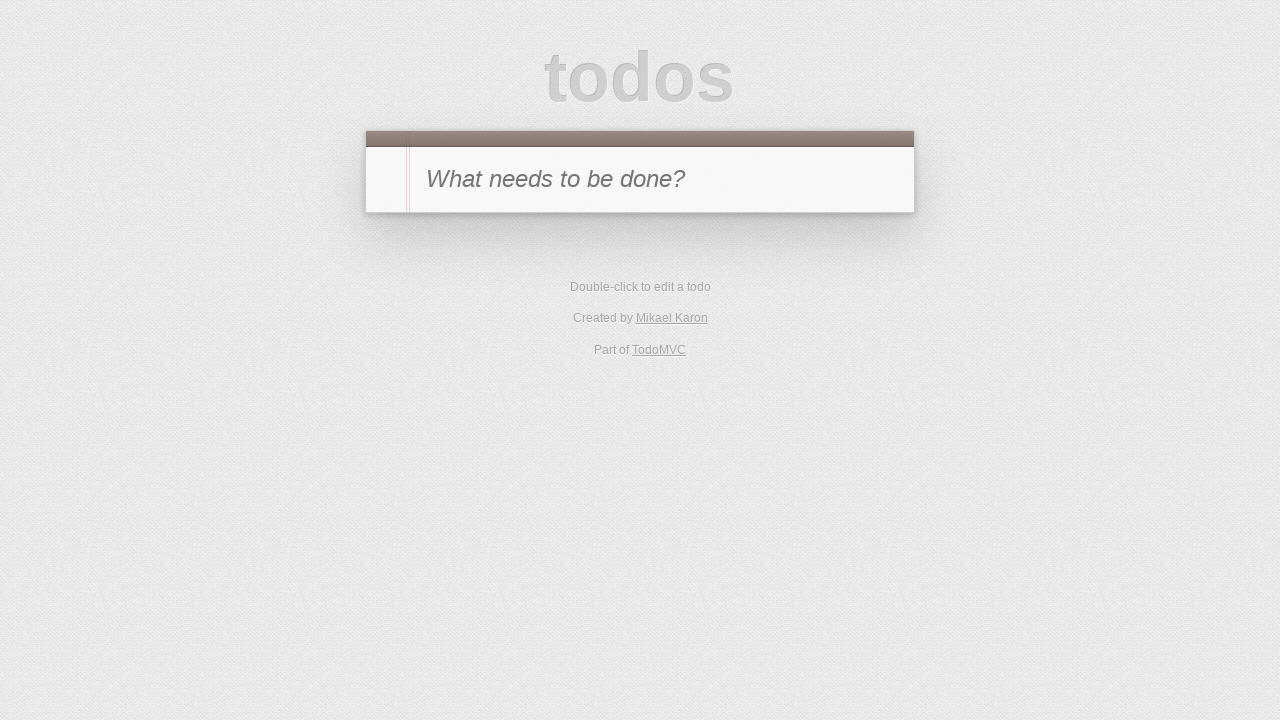

Clicked All filter to view all tasks at (578, 351) on [href='#/']
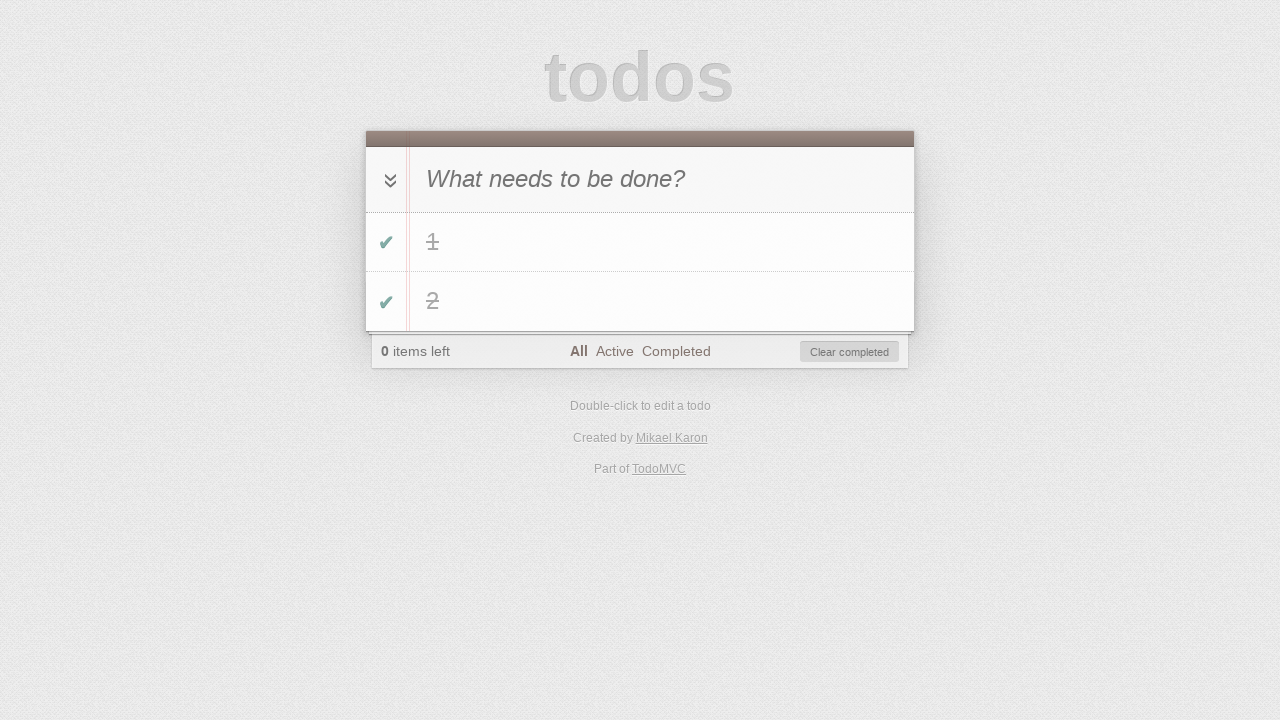

Clicked toggle-all checkbox to activate all completed tasks at (388, 180) on #toggle-all
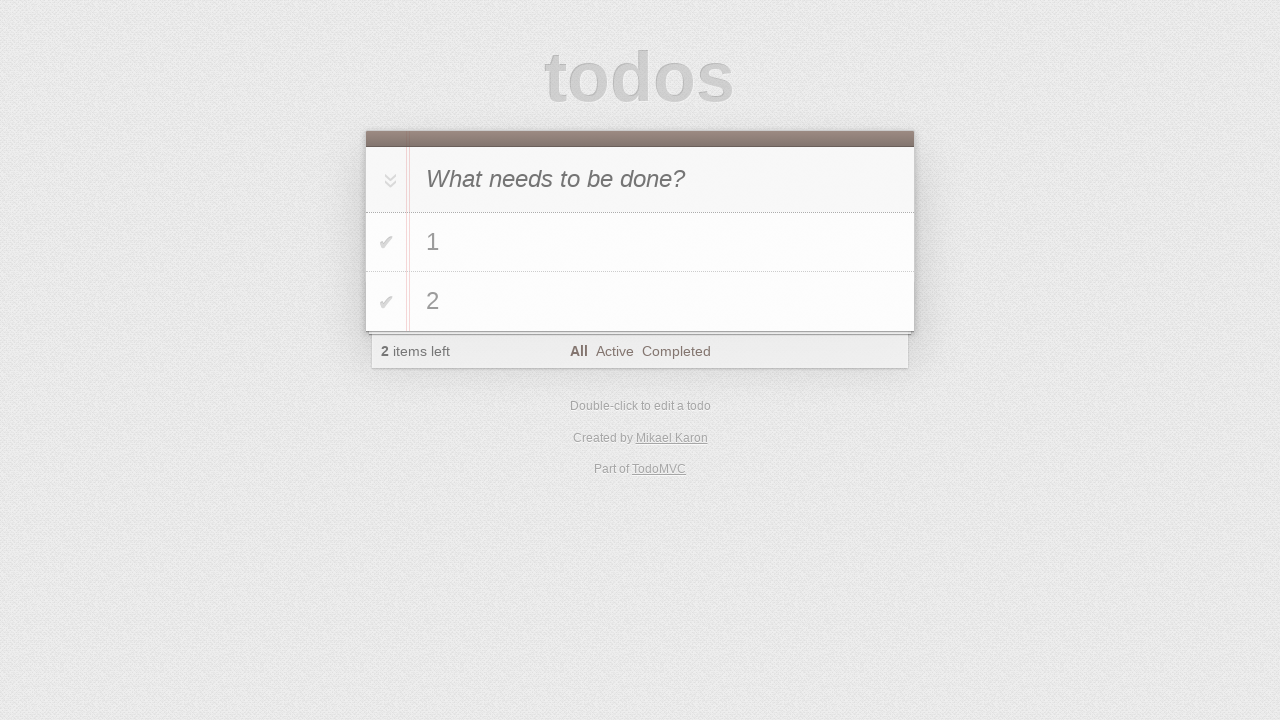

Navigated to Completed filter at (676, 351) on [href='#/completed']
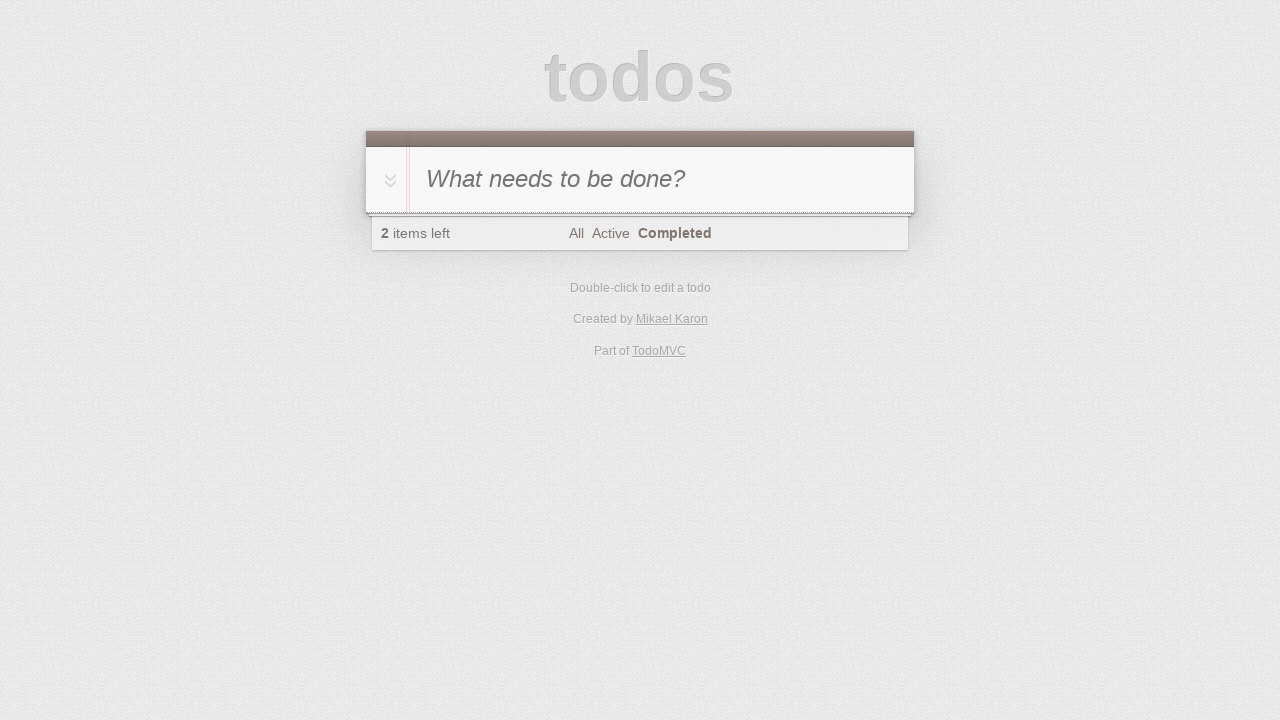

Verified items left counter displays 2
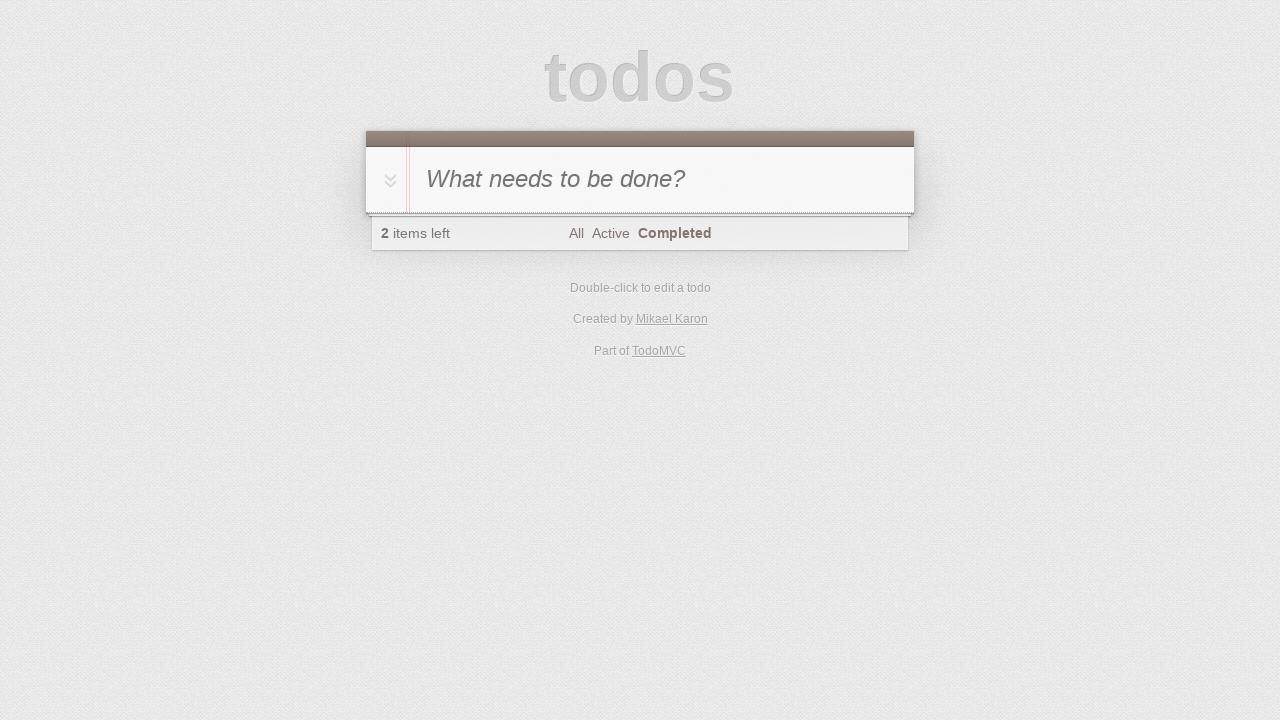

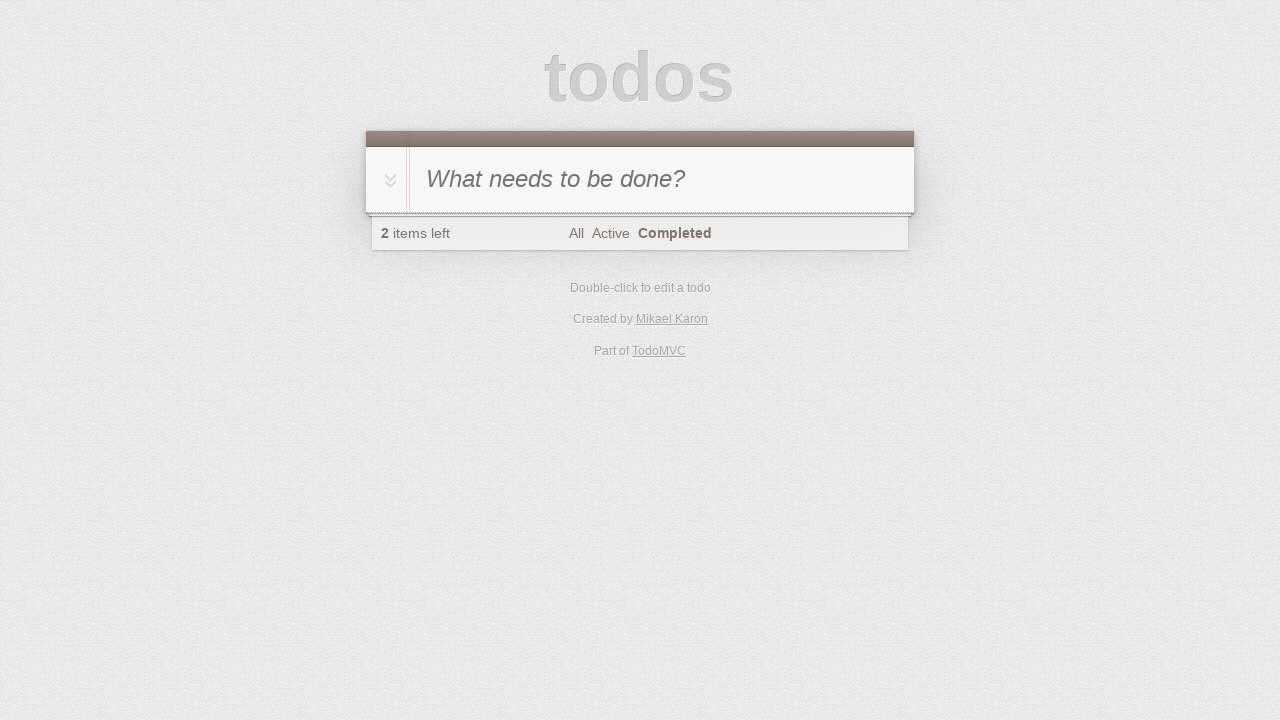